Opens the RedBus homepage in fullscreen mode and waits for the page to load. This is a basic navigation test to verify the page is accessible.

Starting URL: https://www.redbus.in/

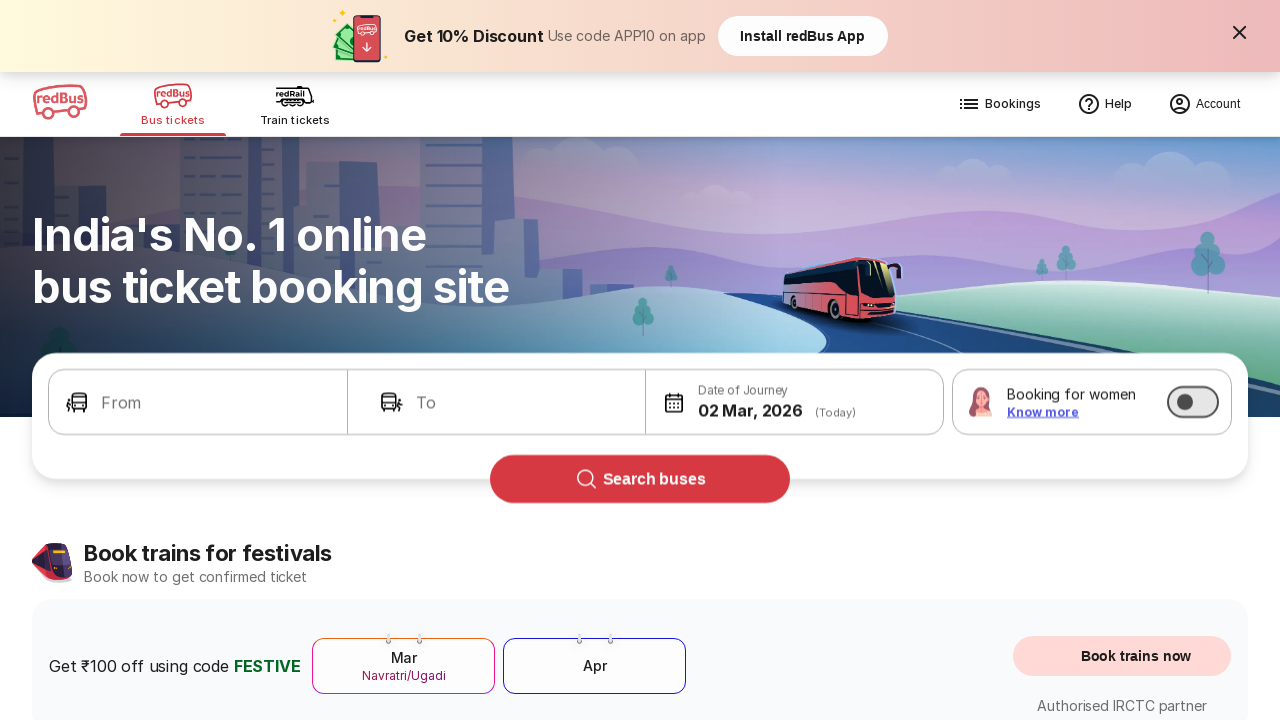

Page DOM content loaded
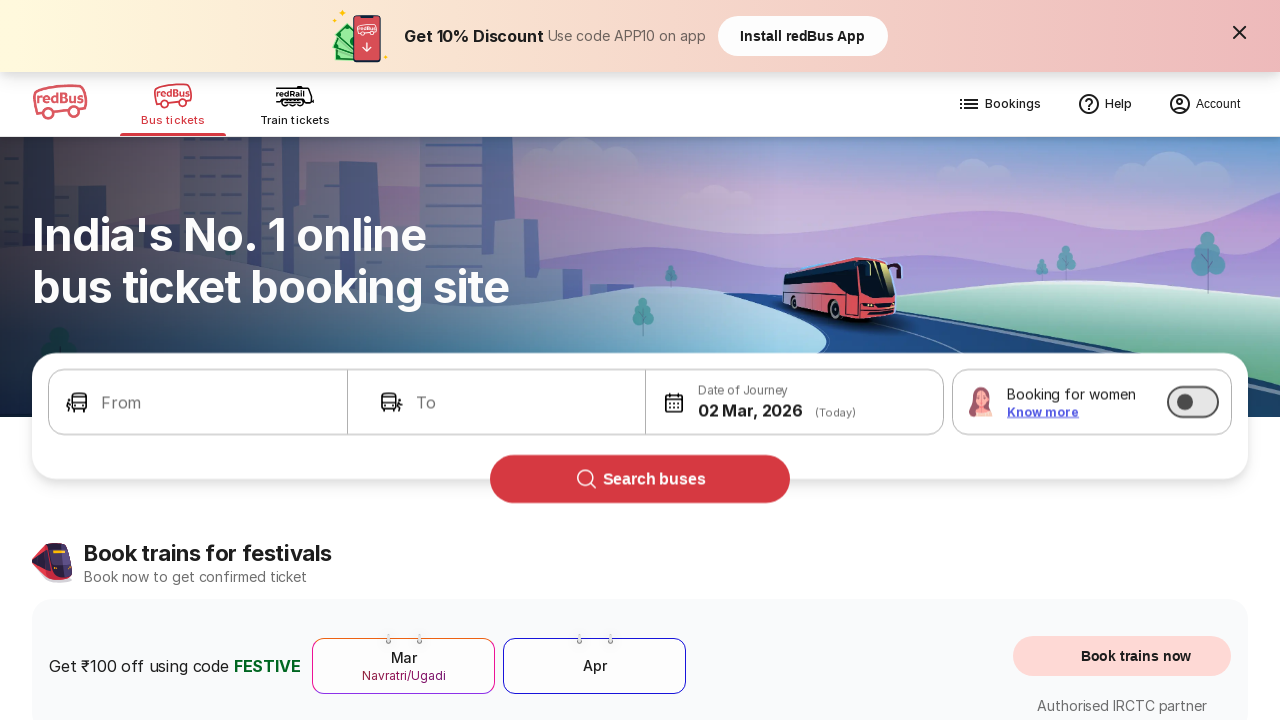

Body element loaded, RedBus homepage fully accessible
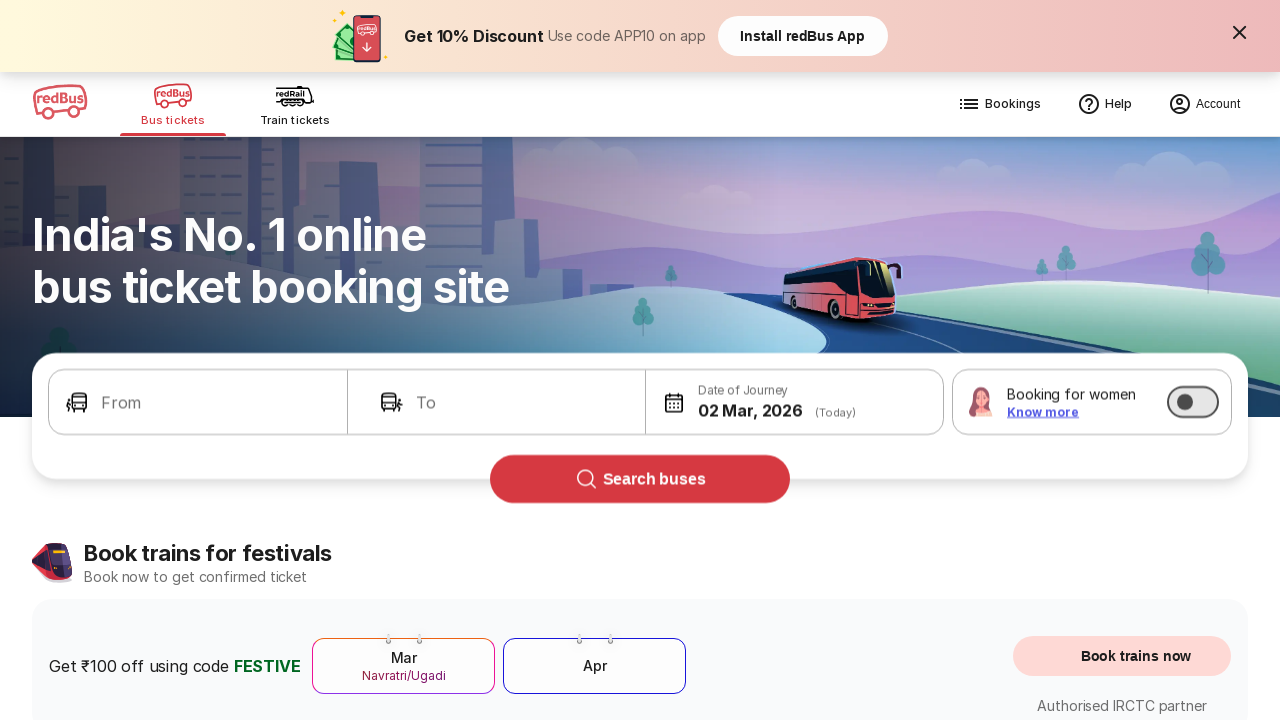

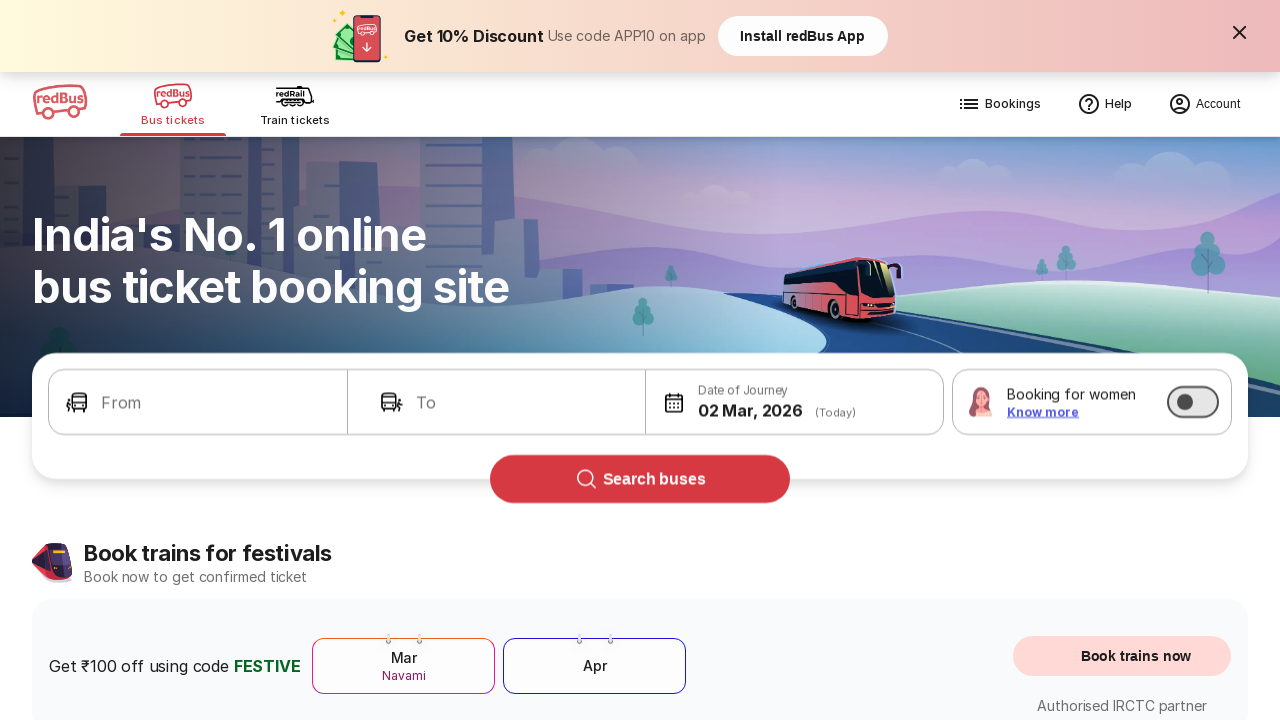